Creates a new paste on Pastebin by filling in text content, selecting an expiration time of 10 minutes, adding a paste name, and submitting the form

Starting URL: https://pastebin.com

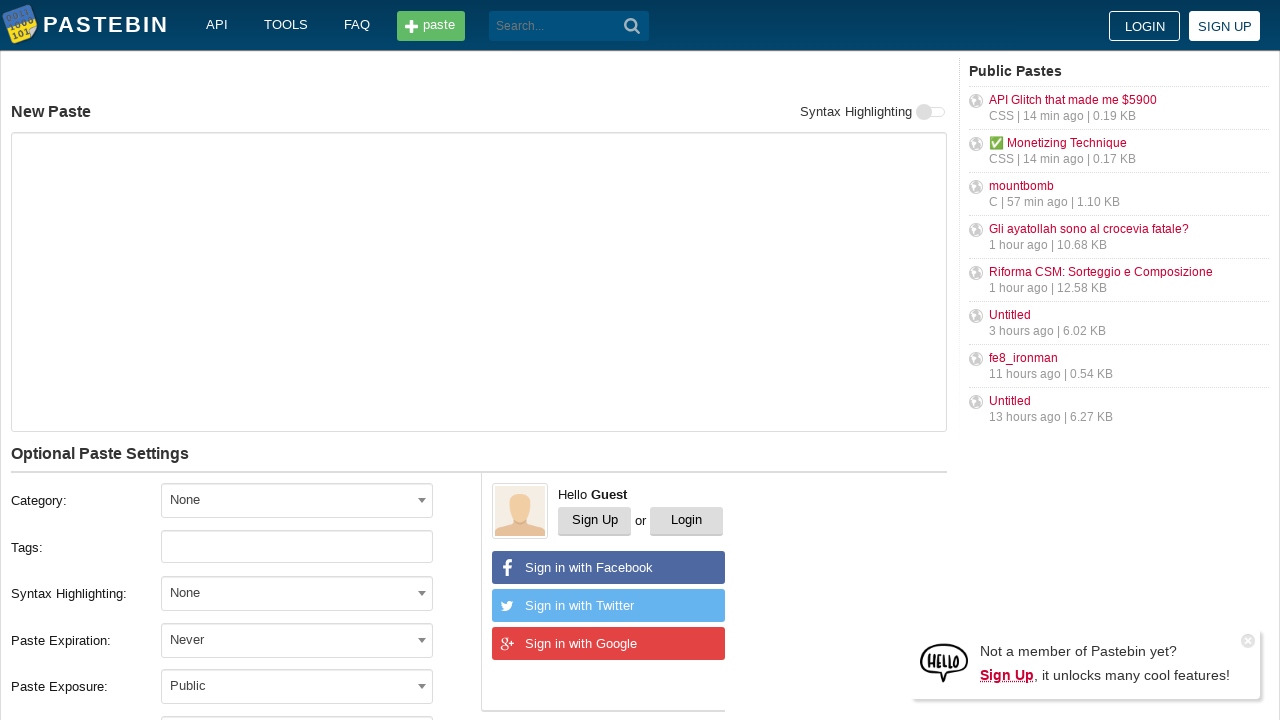

Filled paste text content with 'This is my test paste content' on #postform-text
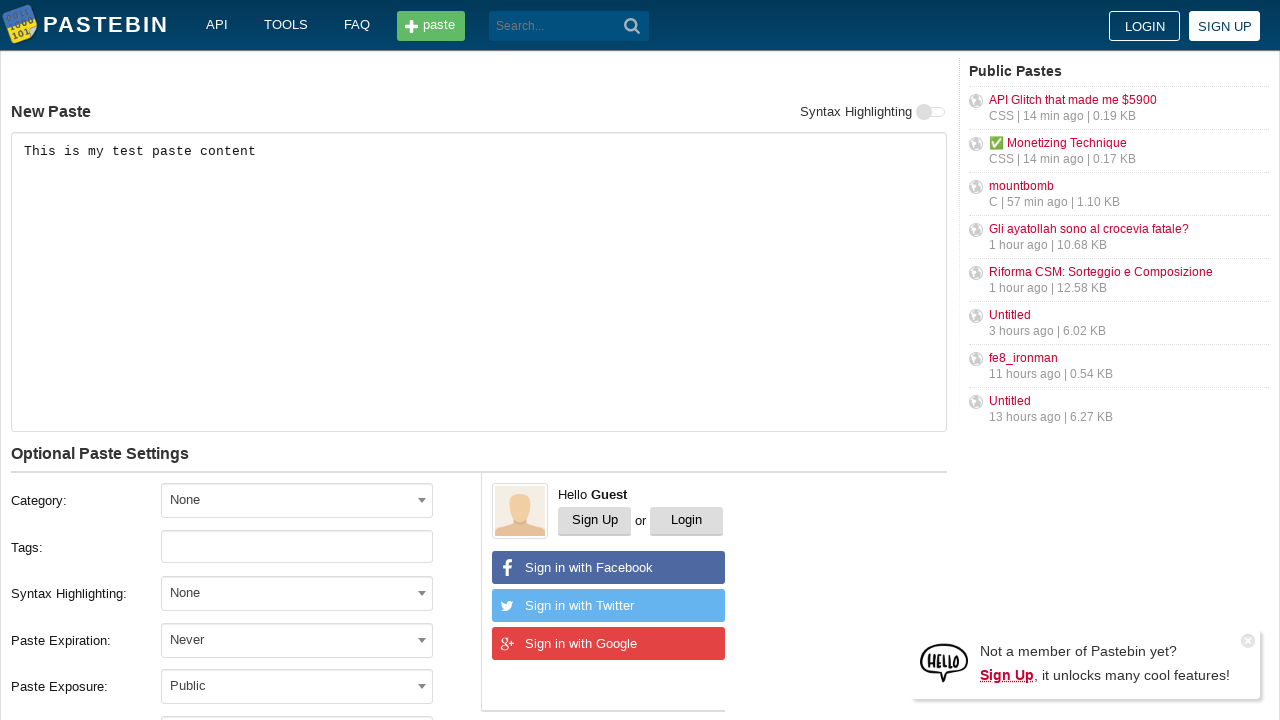

Clicked expiration time dropdown at (297, 640) on #select2-postform-expiration-container
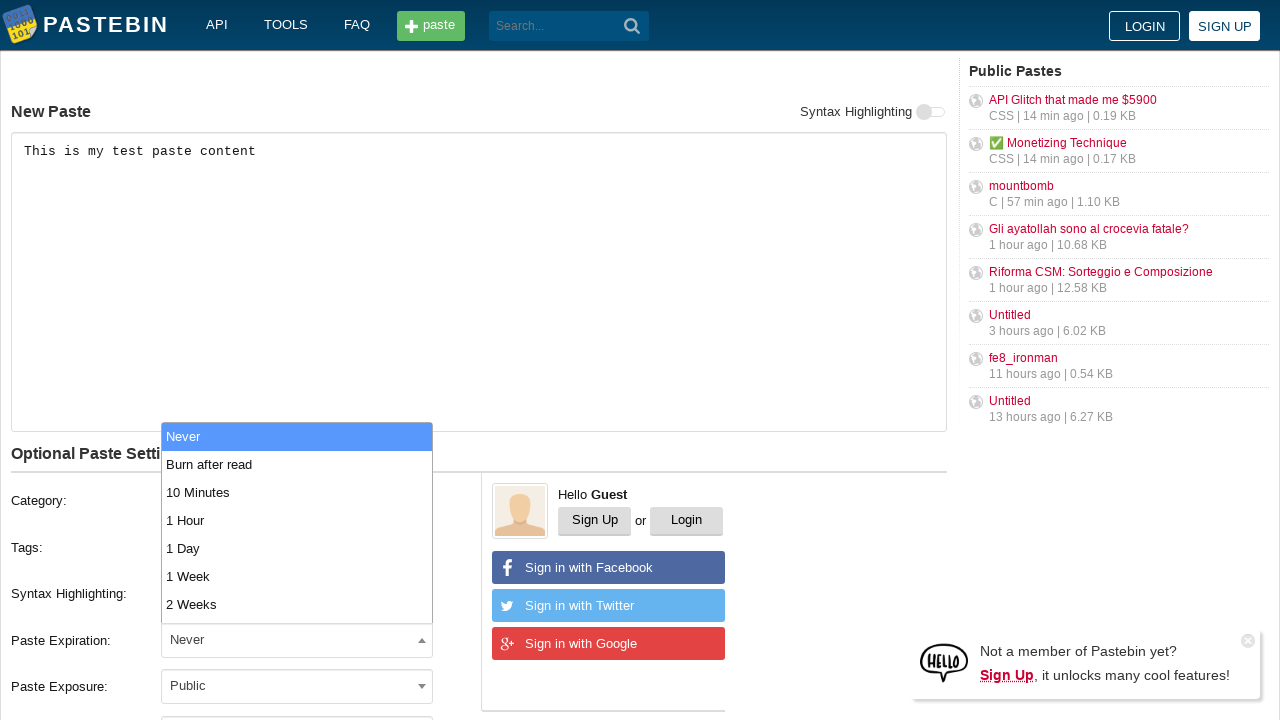

Selected '10 Minutes' expiration time at (297, 492) on xpath=//li[text()='10 Minutes']
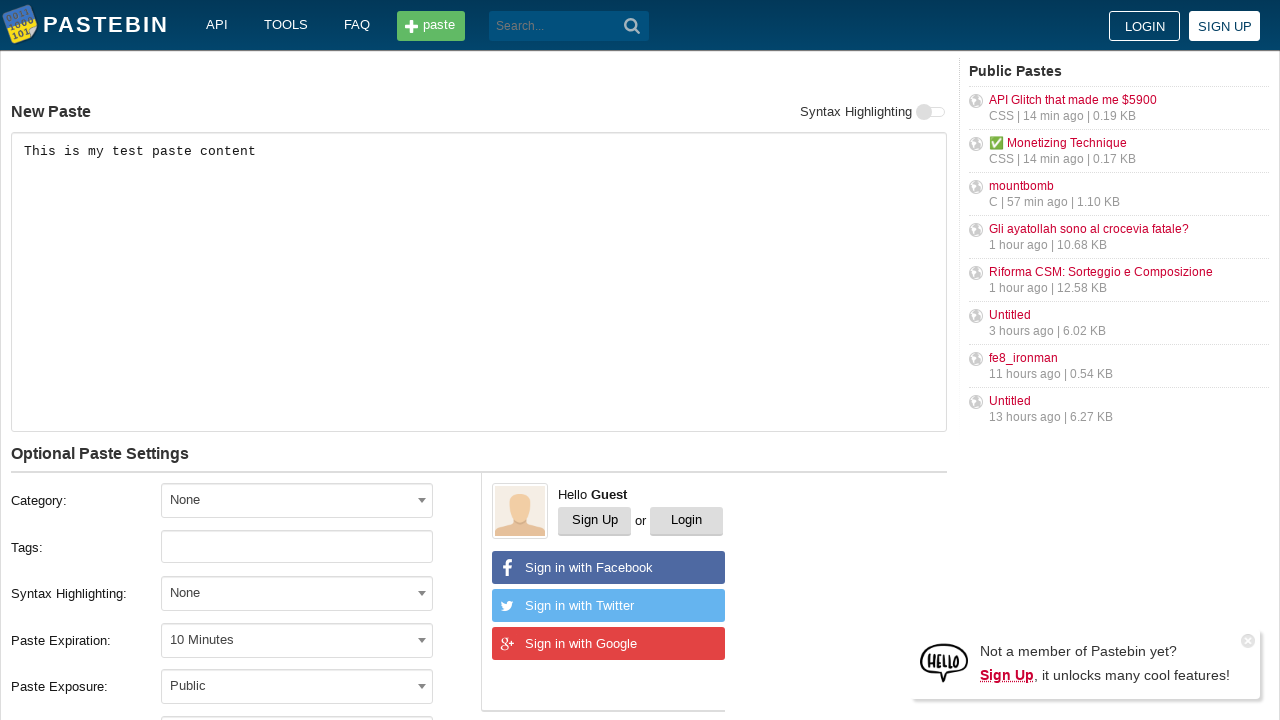

Filled paste name with 'My Test Paste' on #postform-name
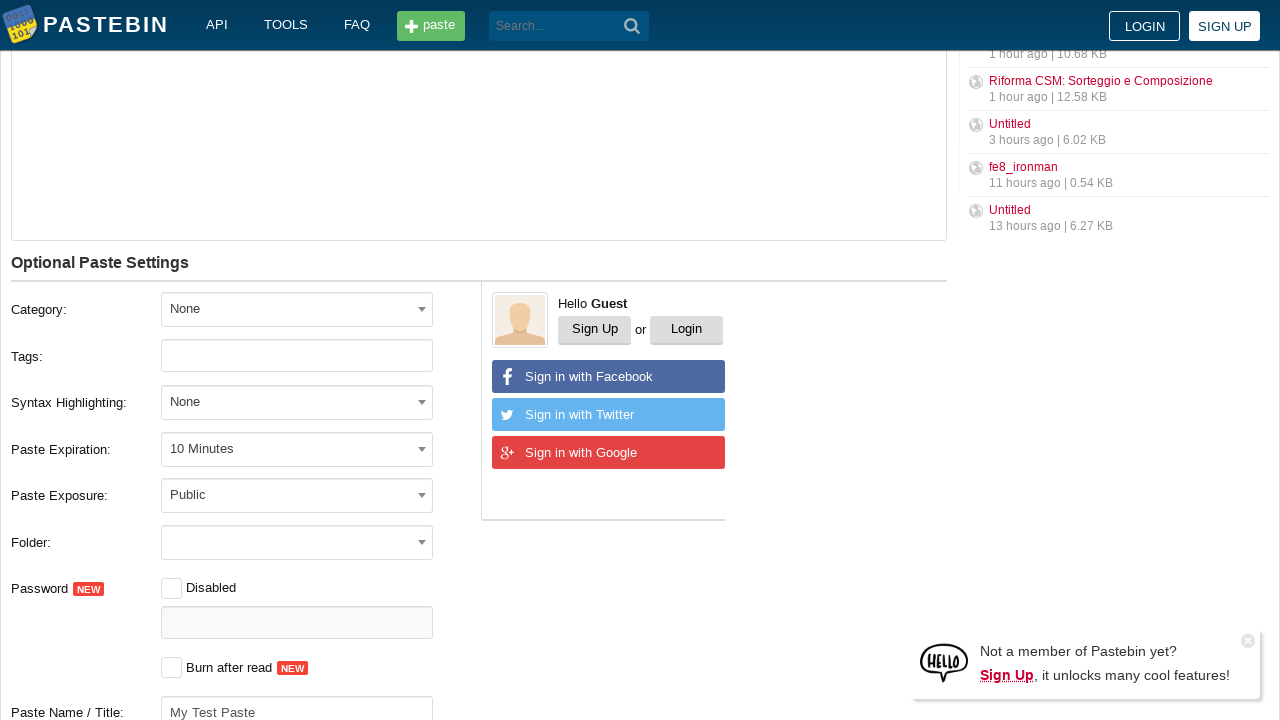

Clicked 'Create New Paste' button to submit the form at (240, 400) on xpath=//button[text()='Create New Paste']
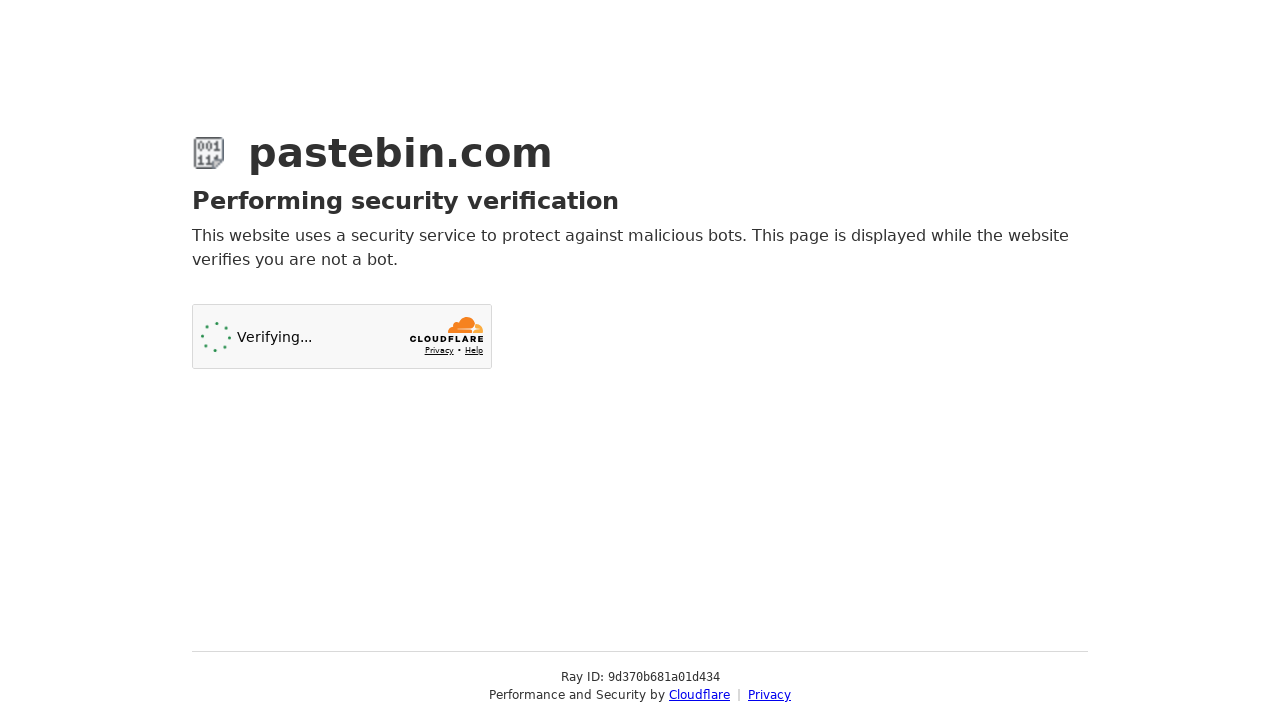

Waited for page to load after paste creation
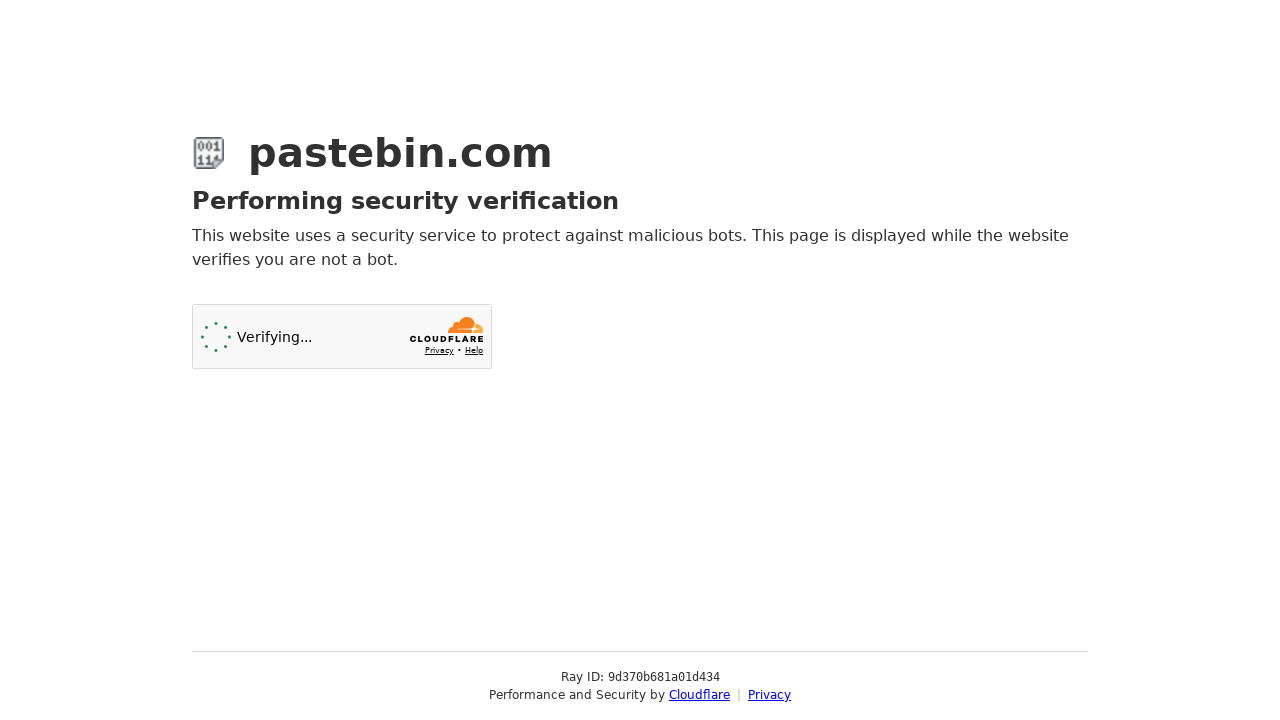

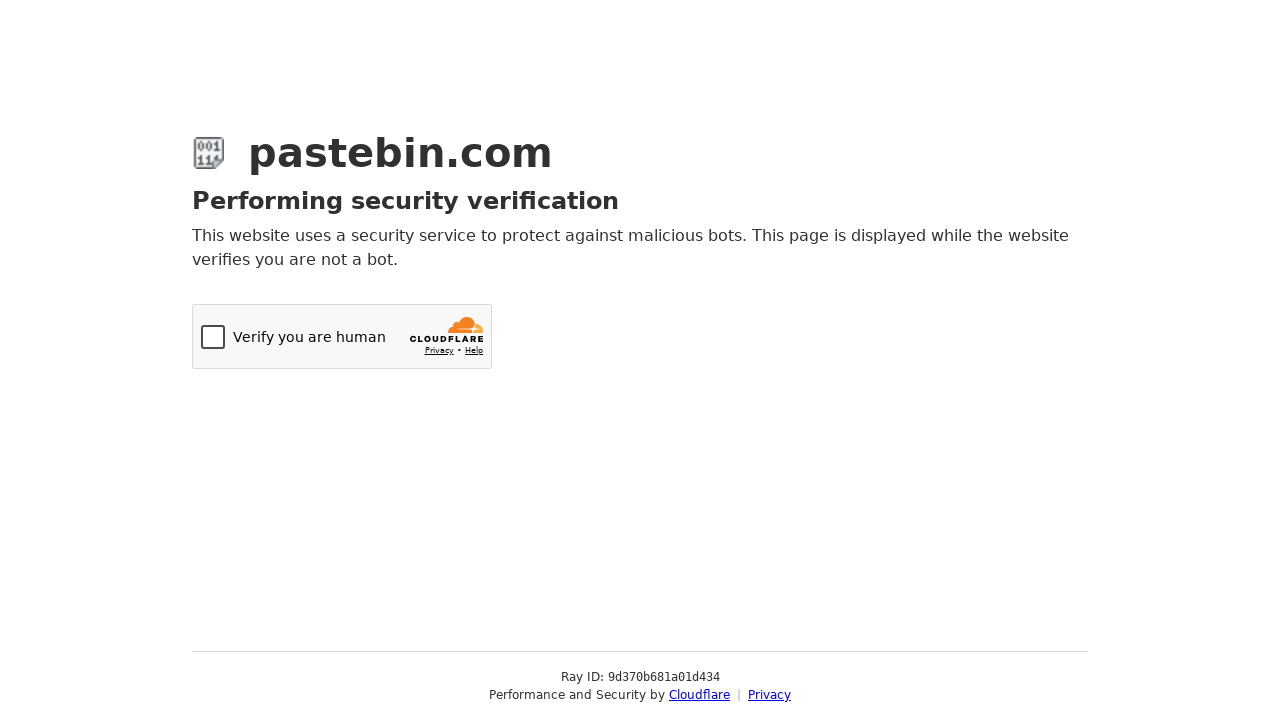